Tests that clicking a button causes a paragraph element to appear with specific Polish text "Dopiero się pojawiłem!" (meaning "I just appeared!")

Starting URL: https://testeroprogramowania.github.io/selenium/wait2.html

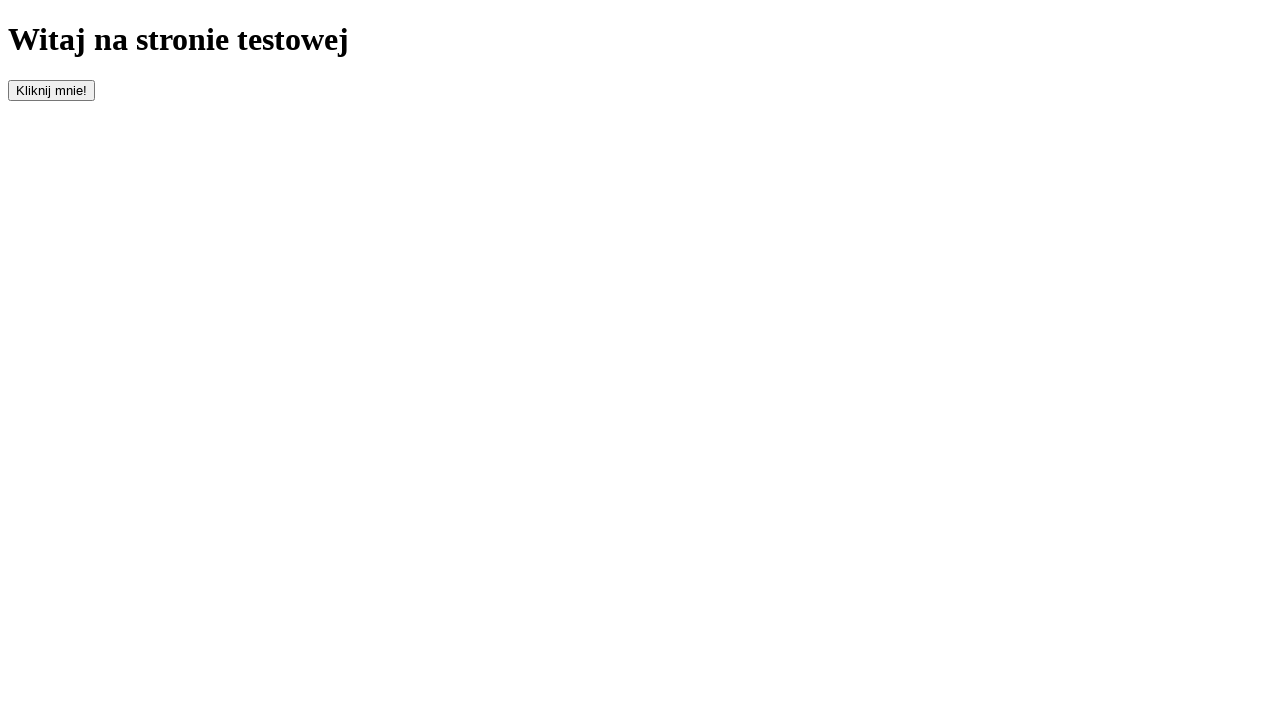

Clicked the button with id 'clickOnMe' to trigger element appearance at (52, 90) on #clickOnMe
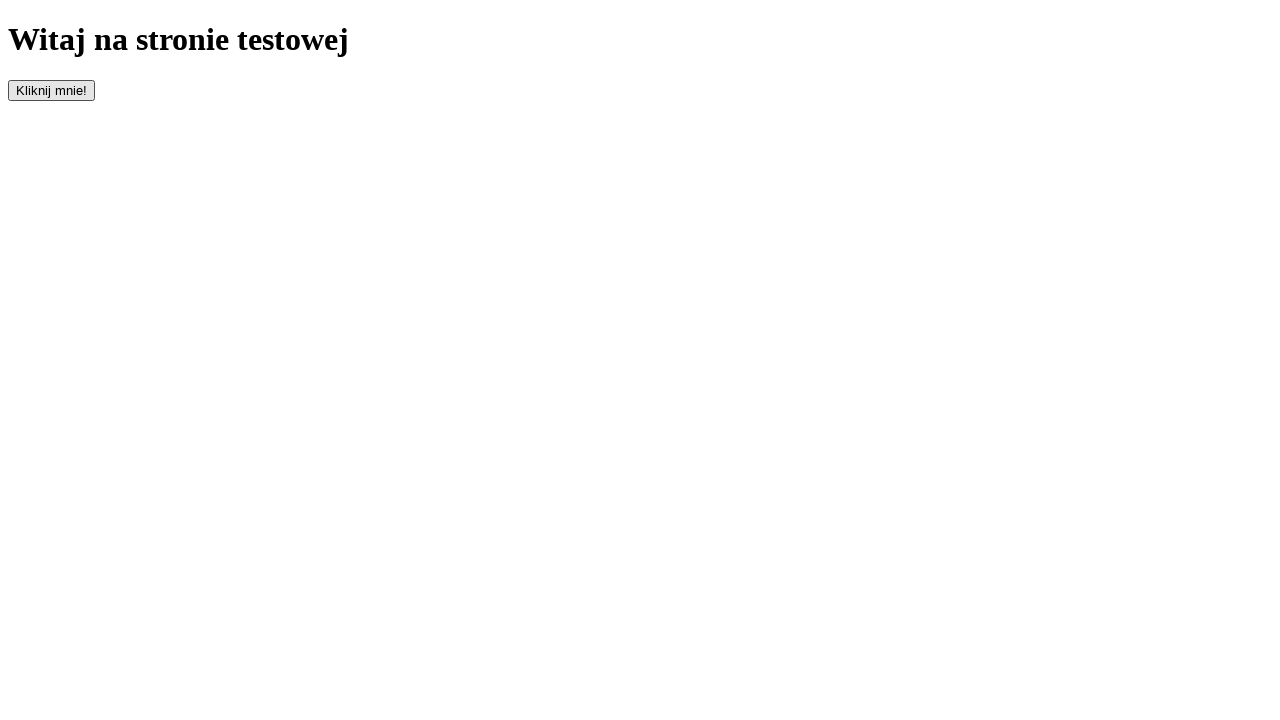

Paragraph element appeared on the page
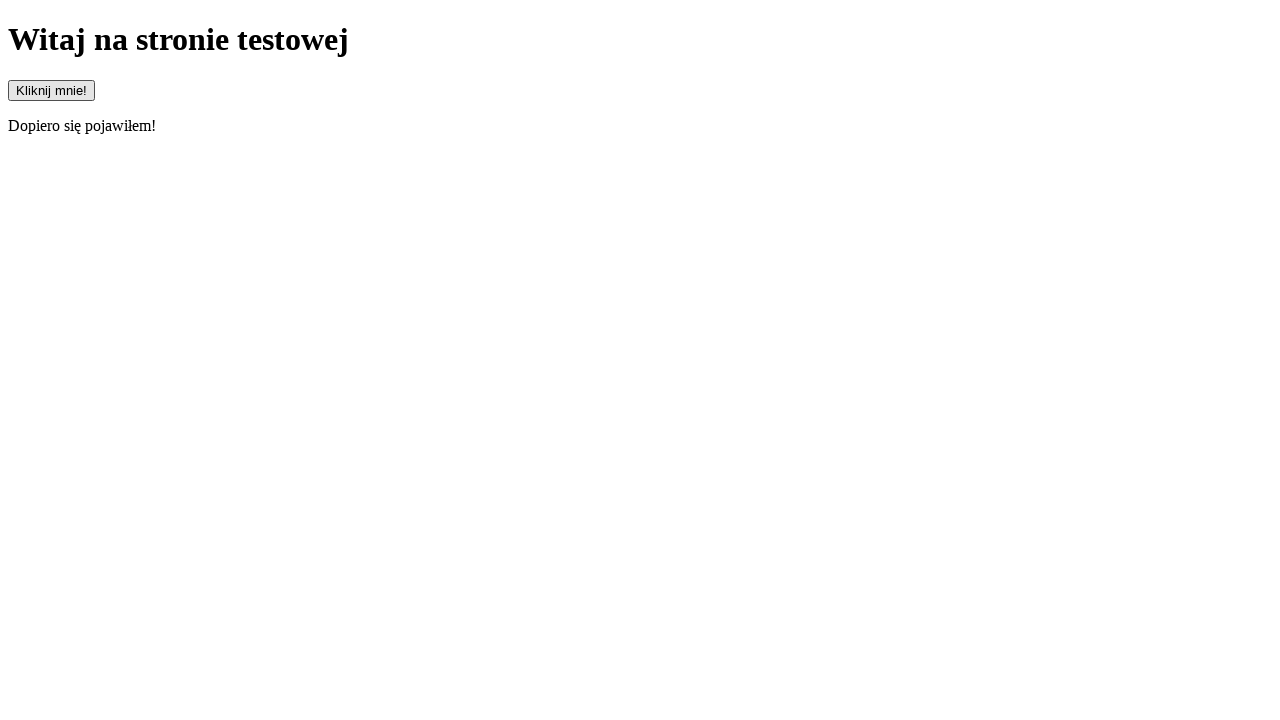

Retrieved text content from paragraph element
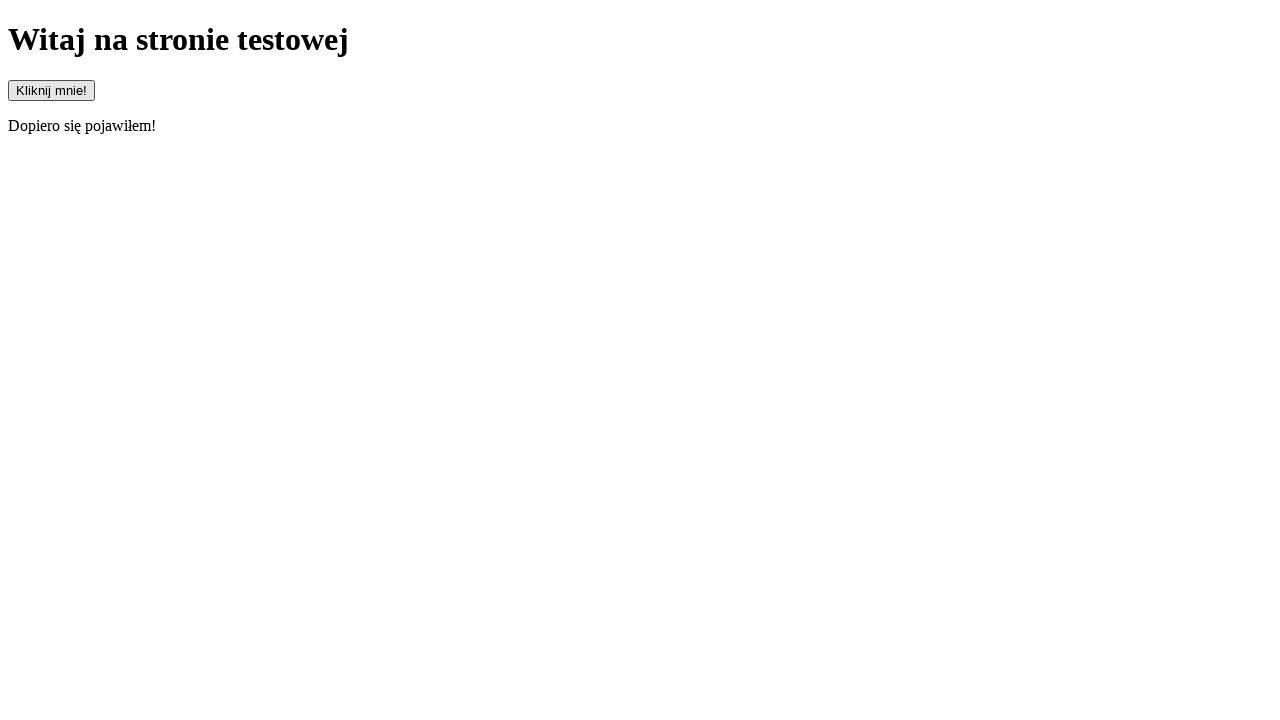

Verified that paragraph contains expected Polish text 'Dopiero się pojawiłem!' (I just appeared!)
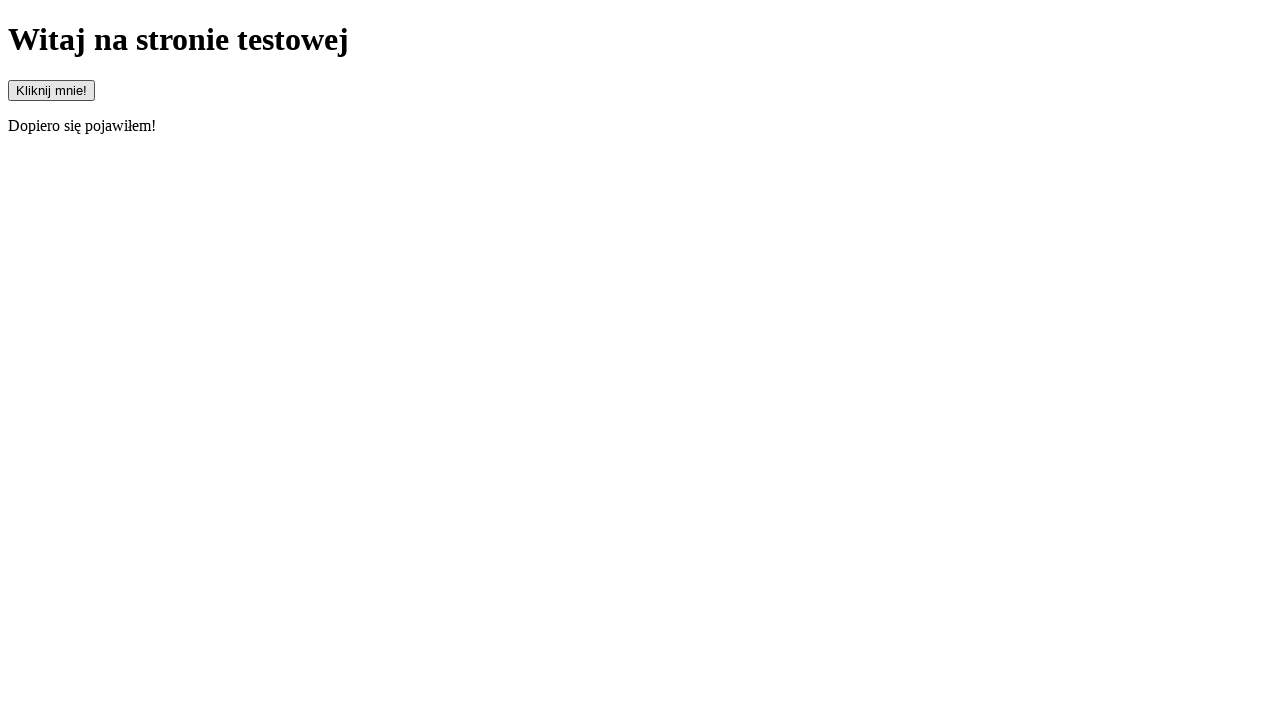

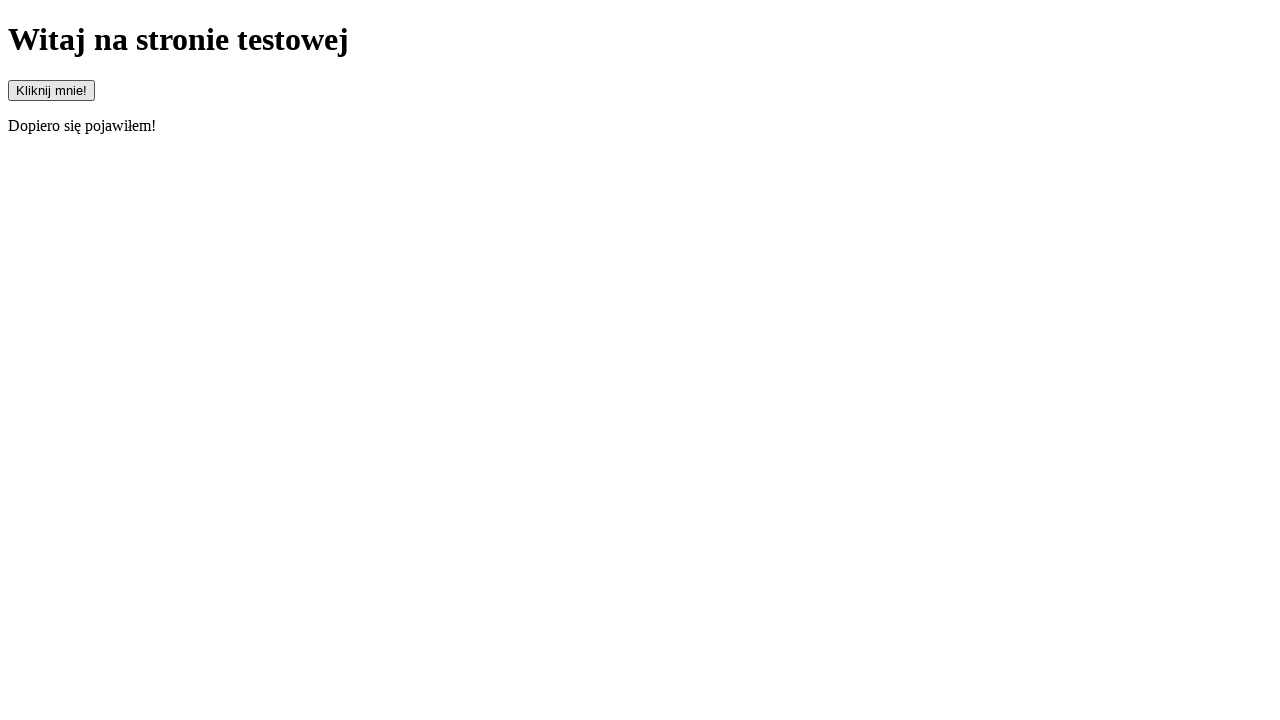